Tests radio button handling by verifying initial unchecked state, then checking the male radio button and verifying the selection state.

Starting URL: https://www.lambdatest.com/selenium-playground/radiobutton-demo

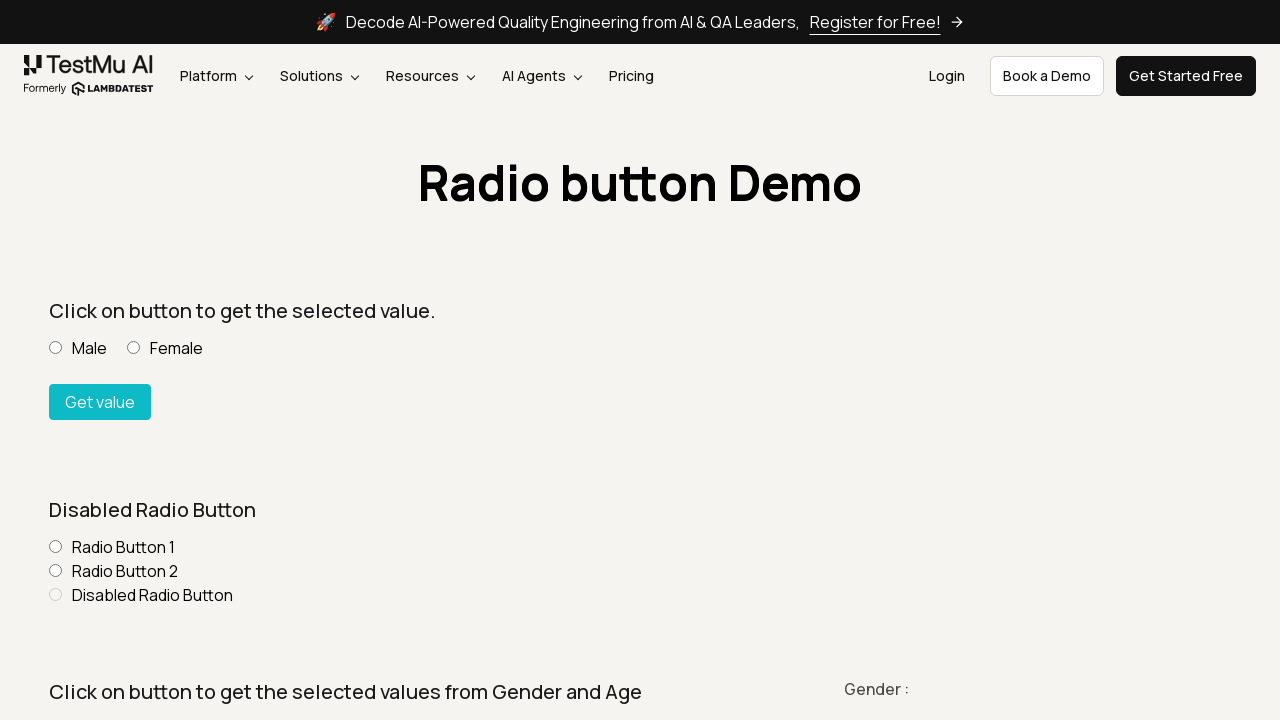

Navigated to radio button demo page
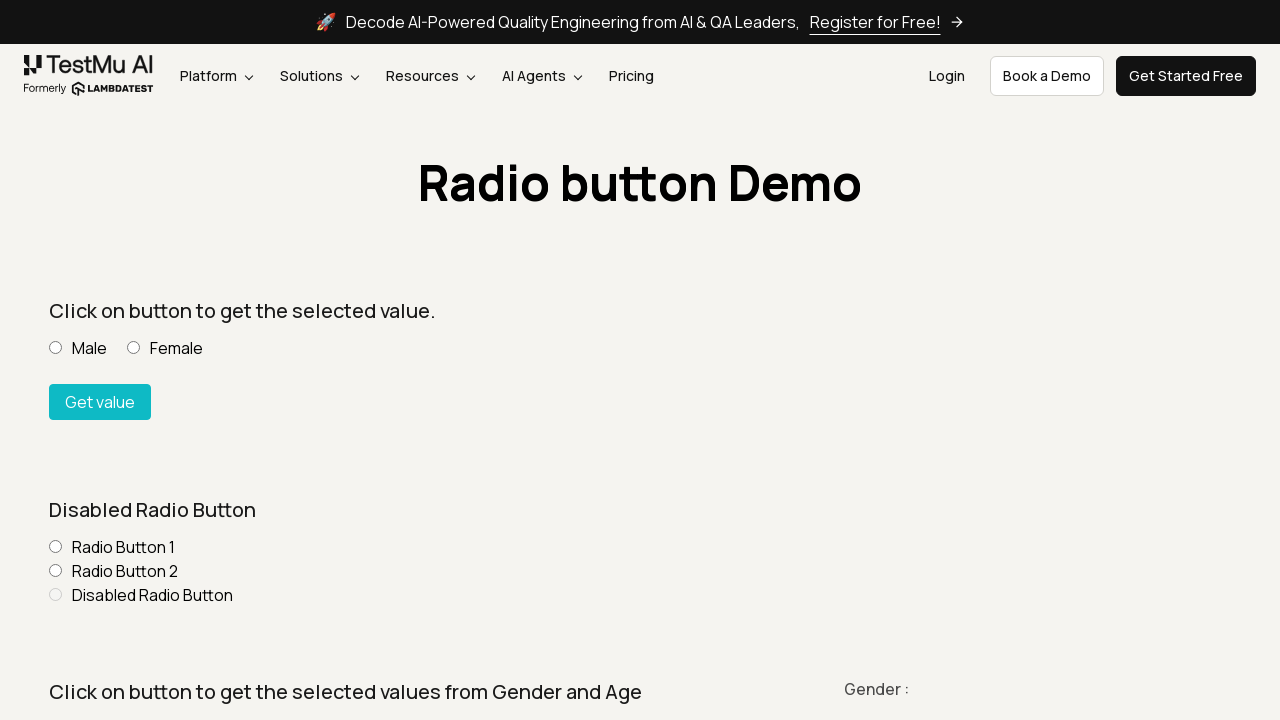

Located male radio button
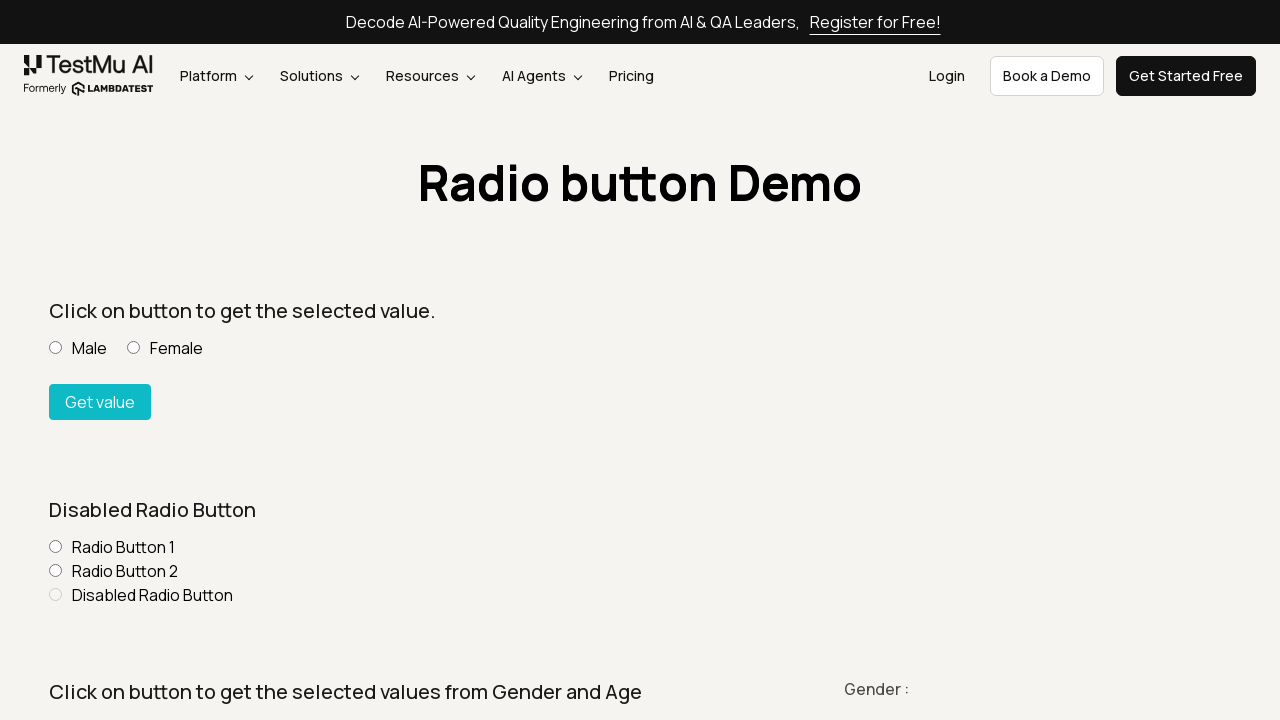

Located female radio button
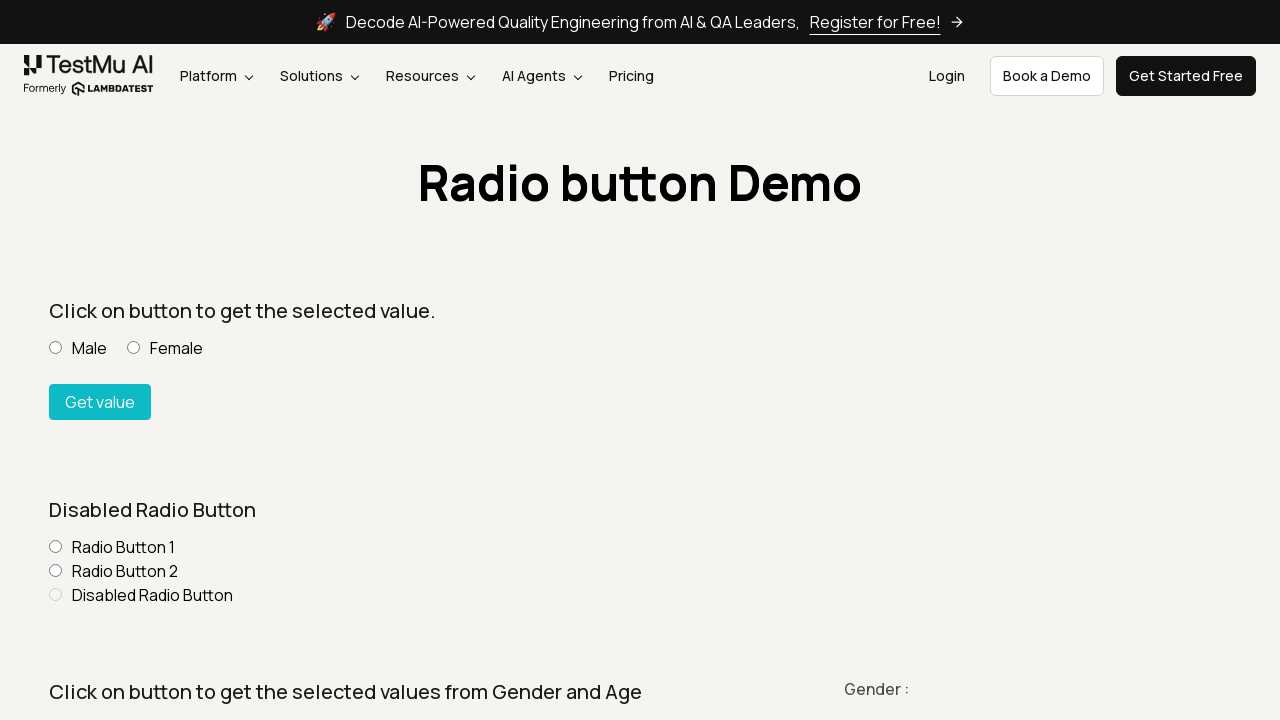

Verified male radio button initial state: checked=False
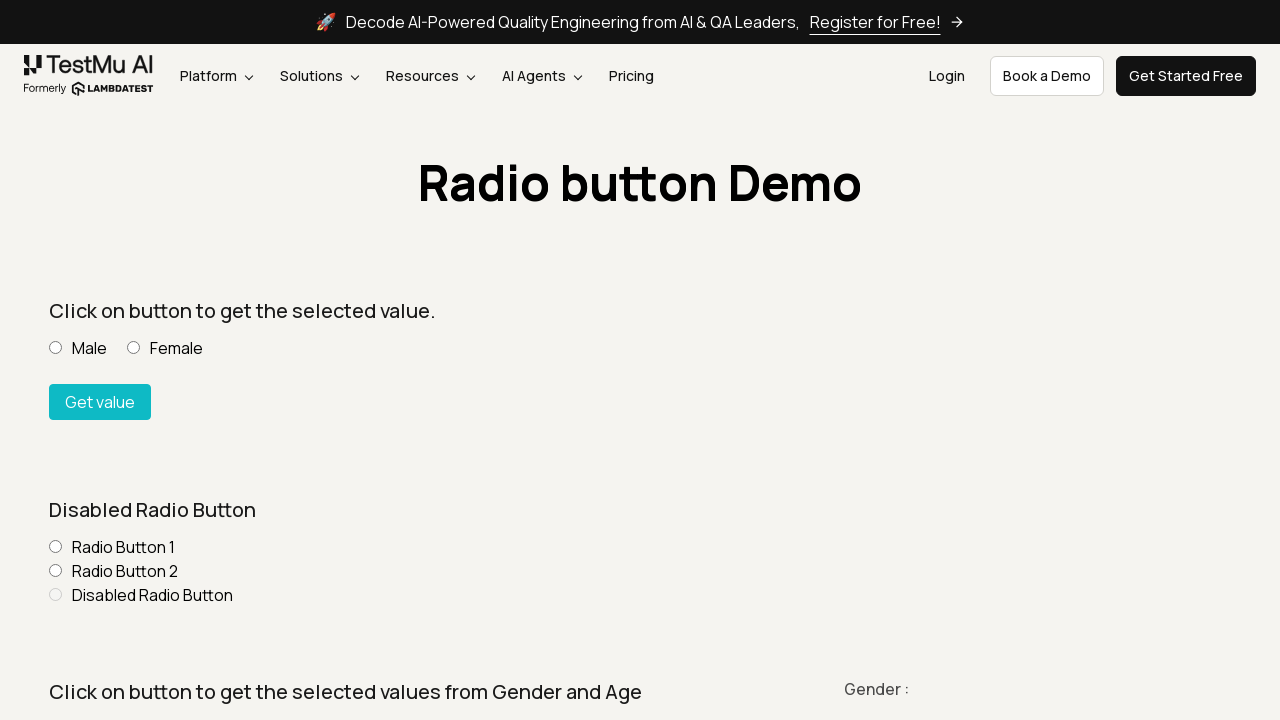

Checked the male radio button at (56, 348) on (//input[@value="Male"])[1]
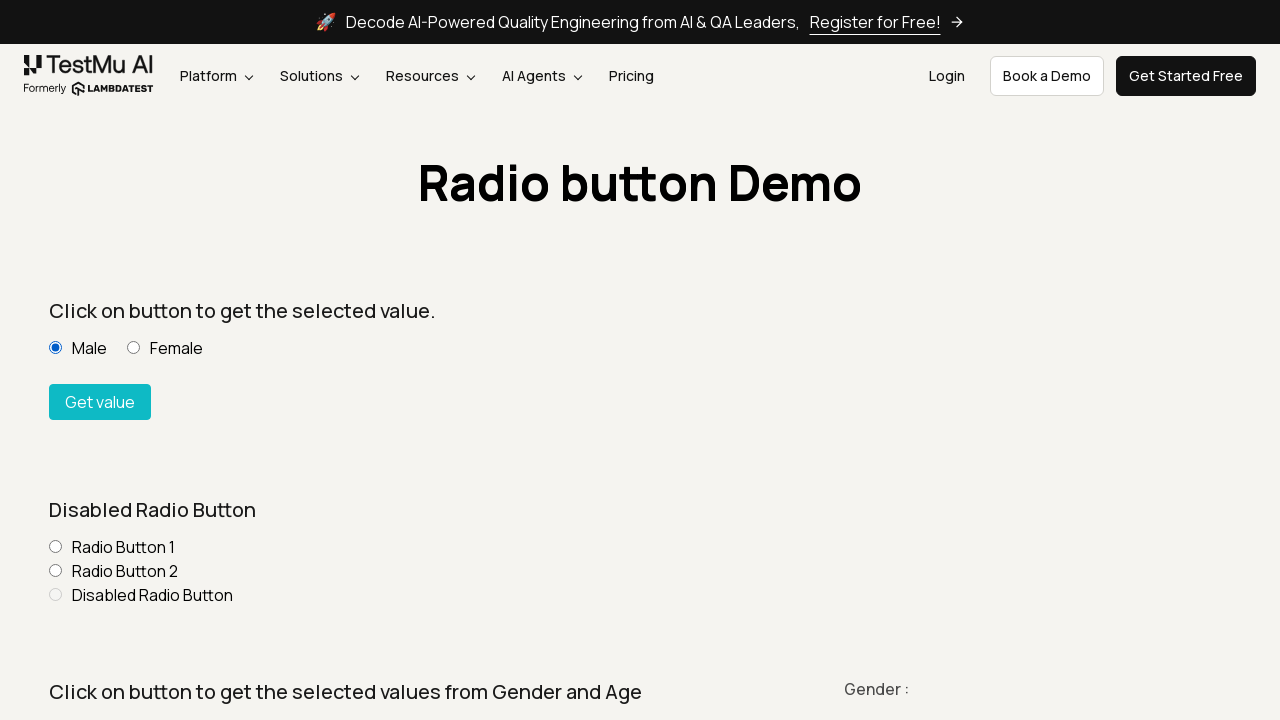

Waited 500ms for selection to register
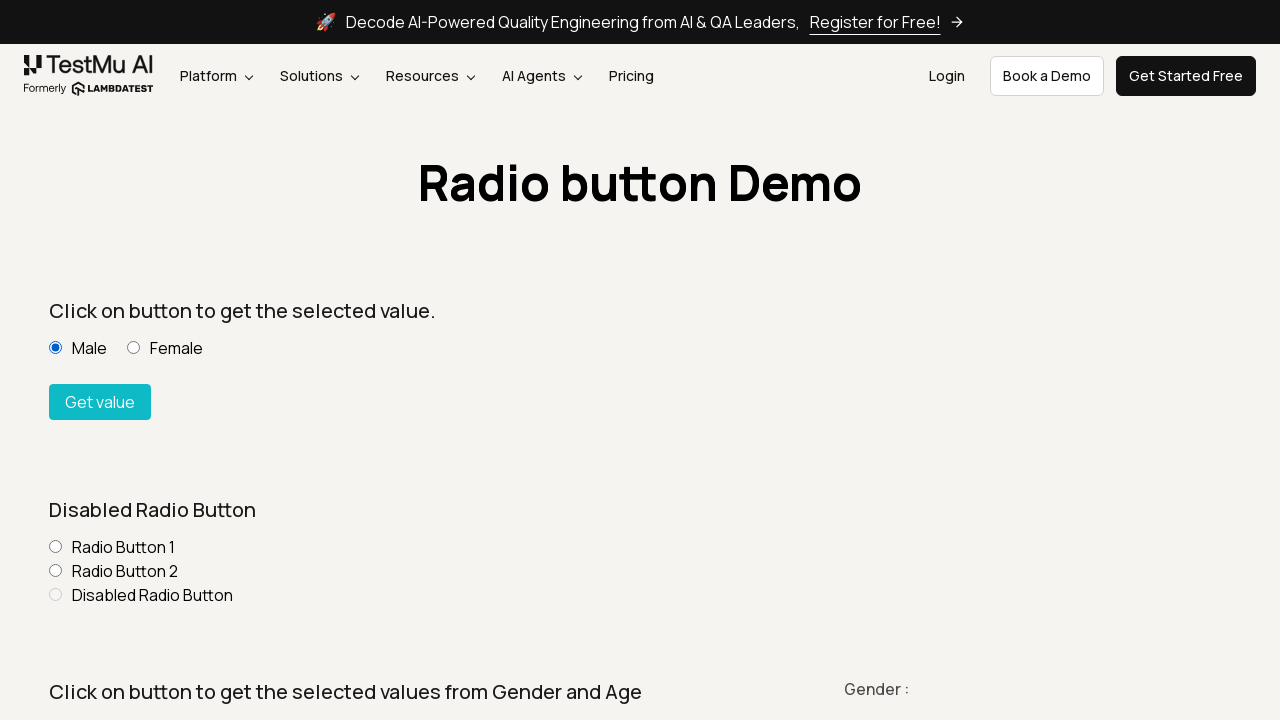

Verified male radio button is now selected: checked=True
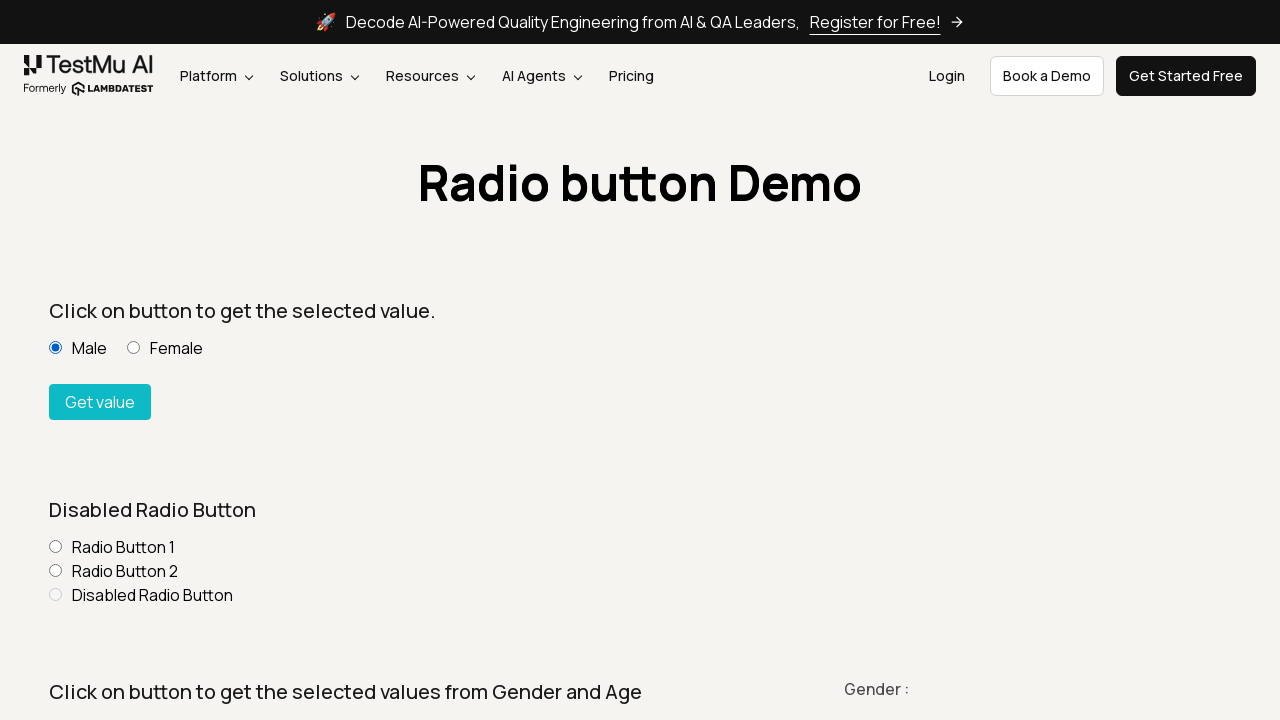

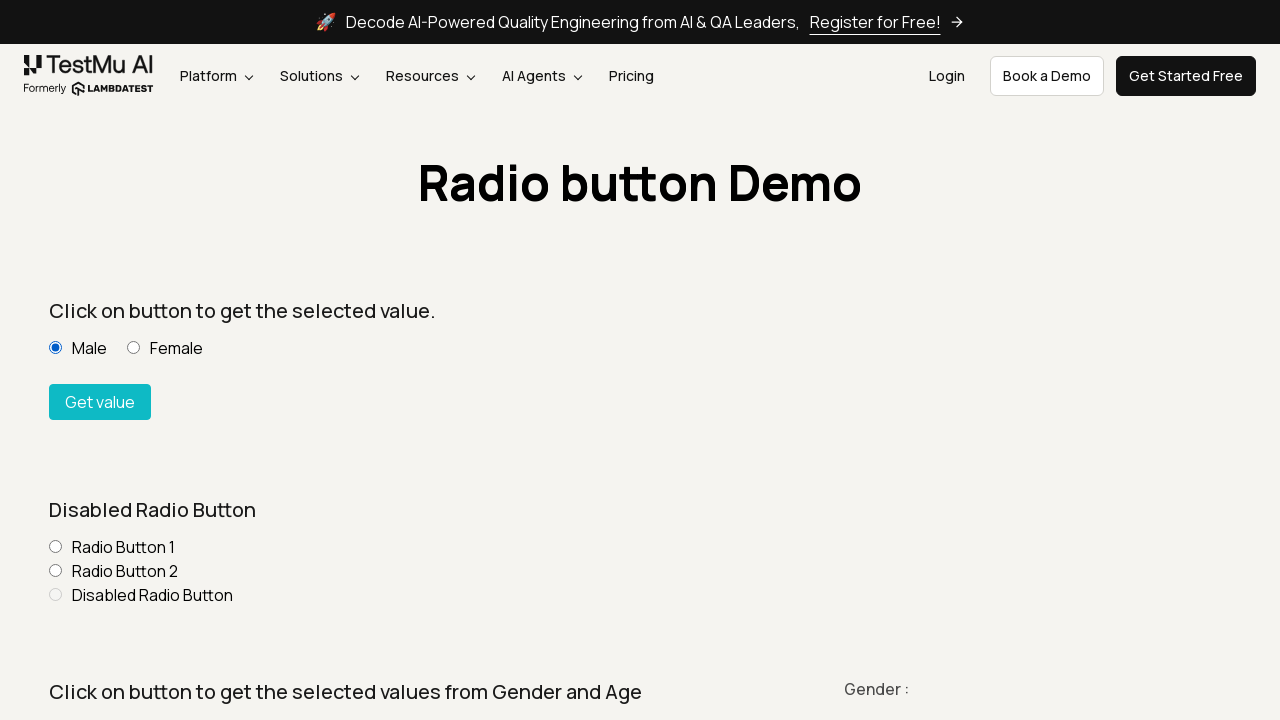